Opens the LiveScores website and waits for the page to load

Starting URL: https://livescores.com

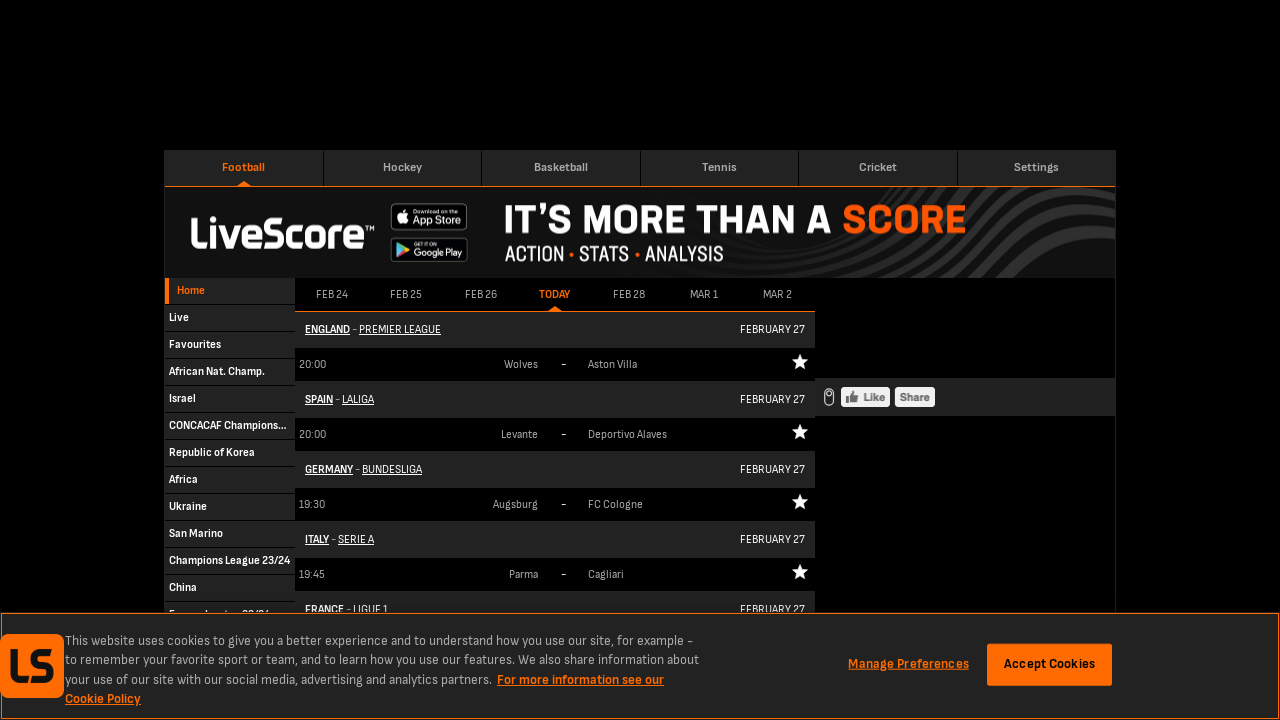

Waited for page DOM to fully load on LiveScores website
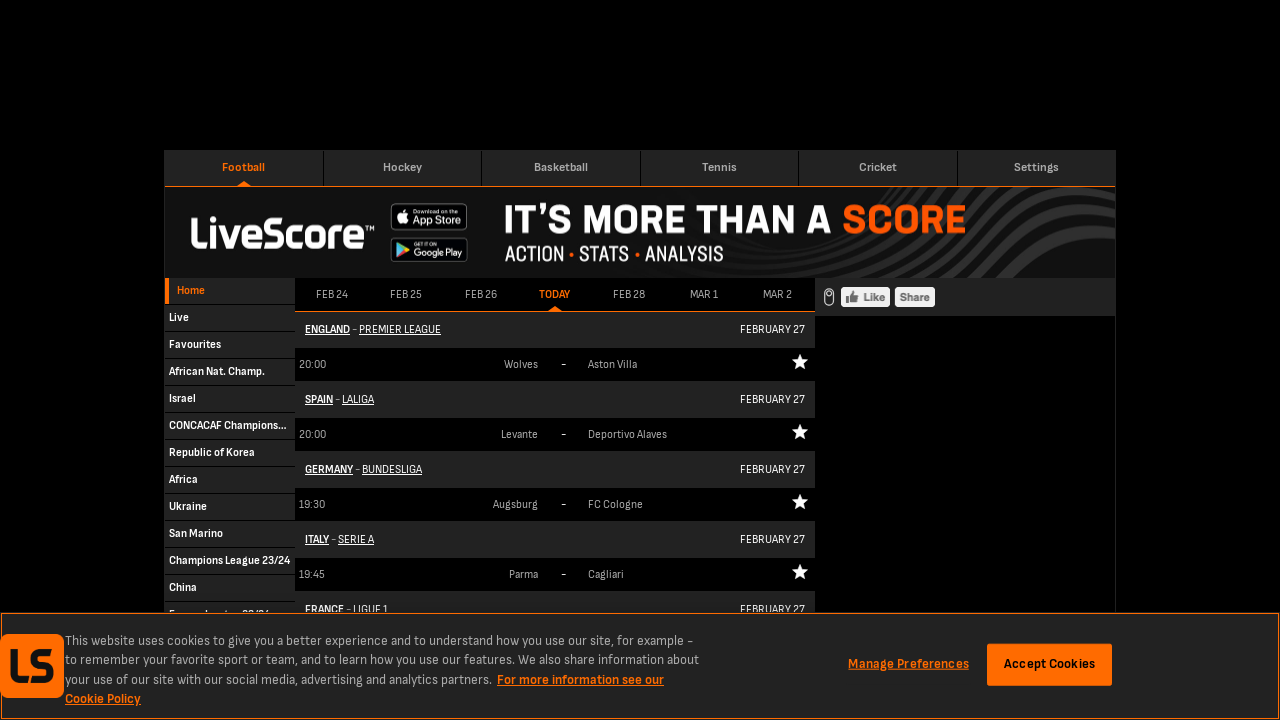

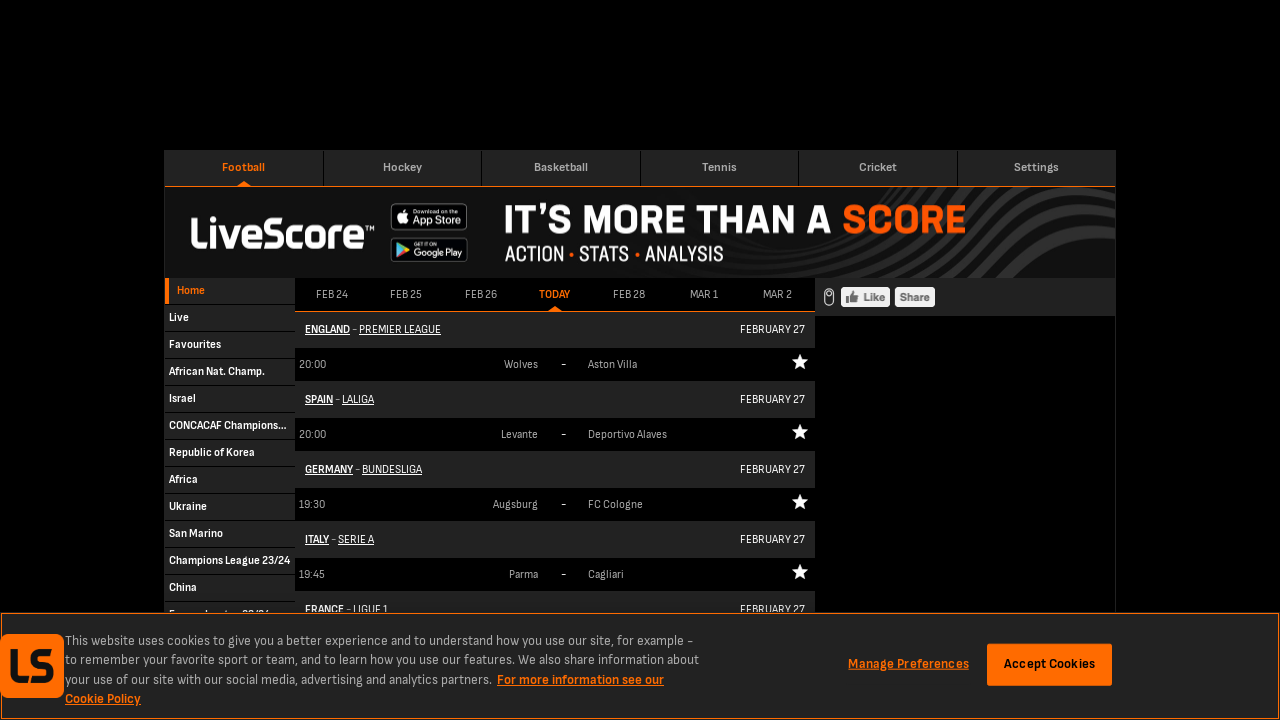